Tests JavaScript confirm dialog by triggering it, dismissing it, and verifying the cancel action result

Starting URL: https://automationfc.github.io/basic-form/index.html

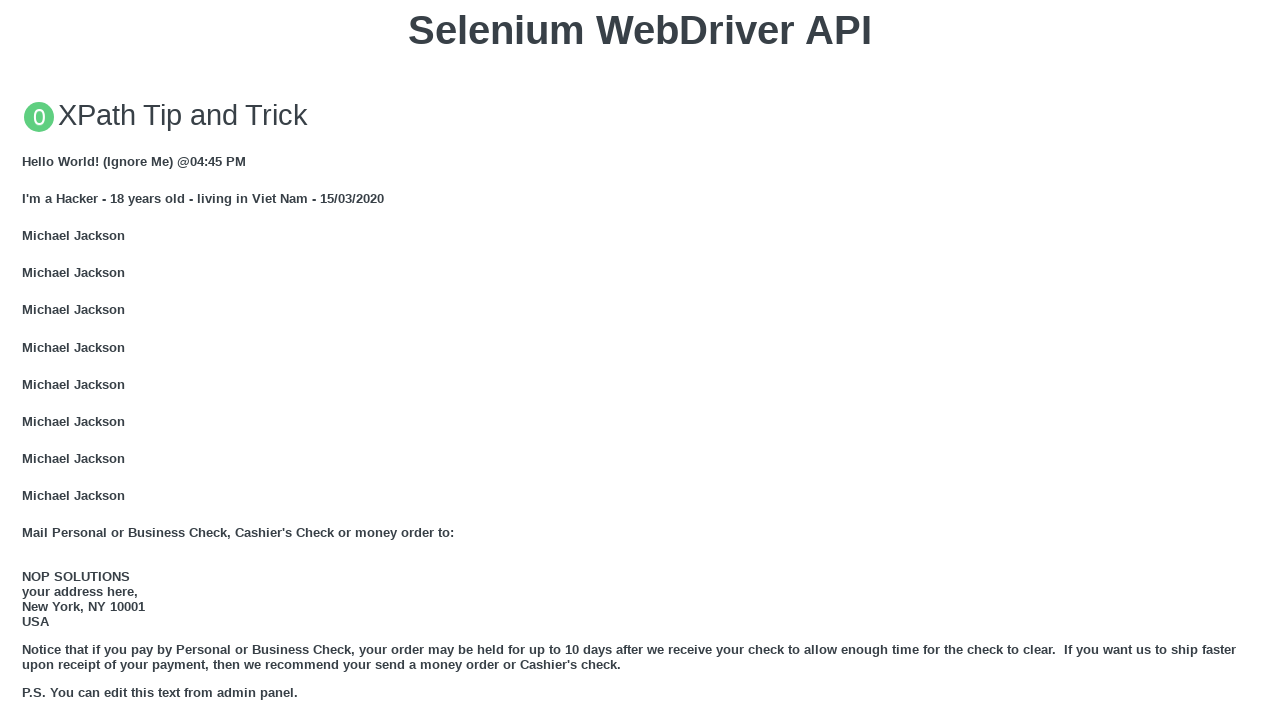

Clicked button to trigger JavaScript confirm dialog at (640, 360) on xpath=//button[@onclick='jsConfirm()']
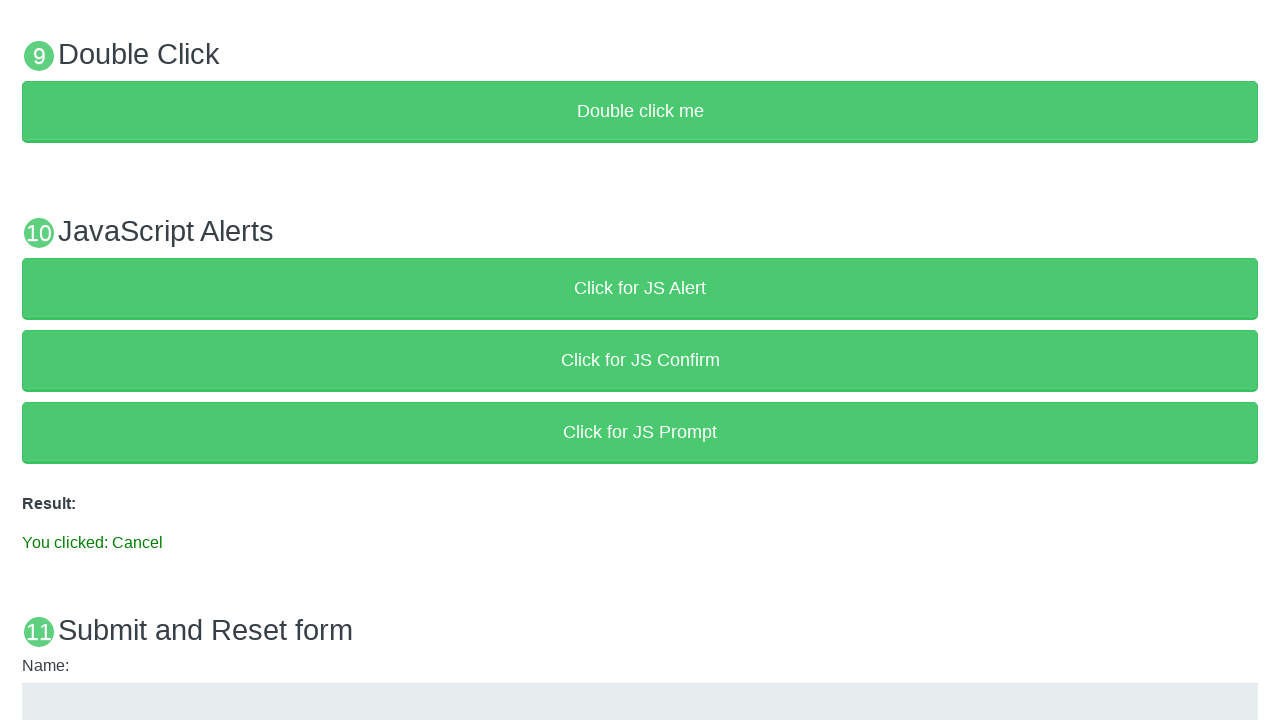

Set up dialog handler to dismiss confirm dialog
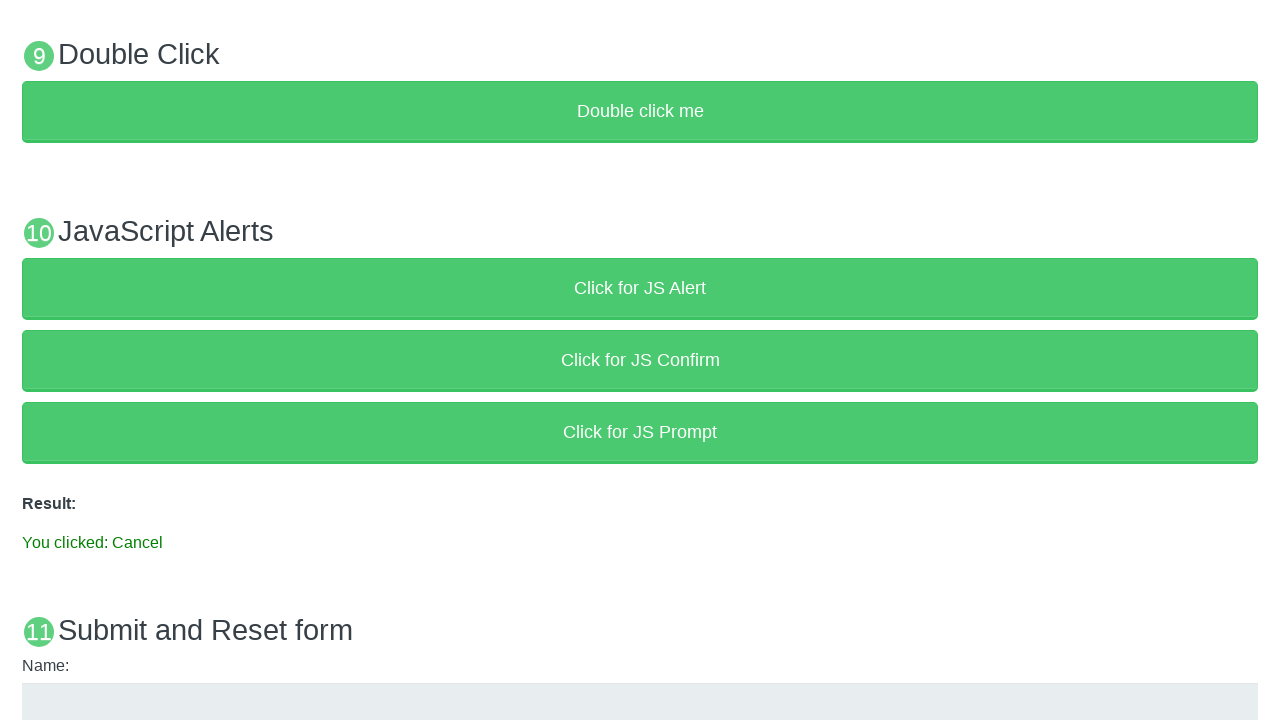

Waited for result text to appear after dismissing confirm
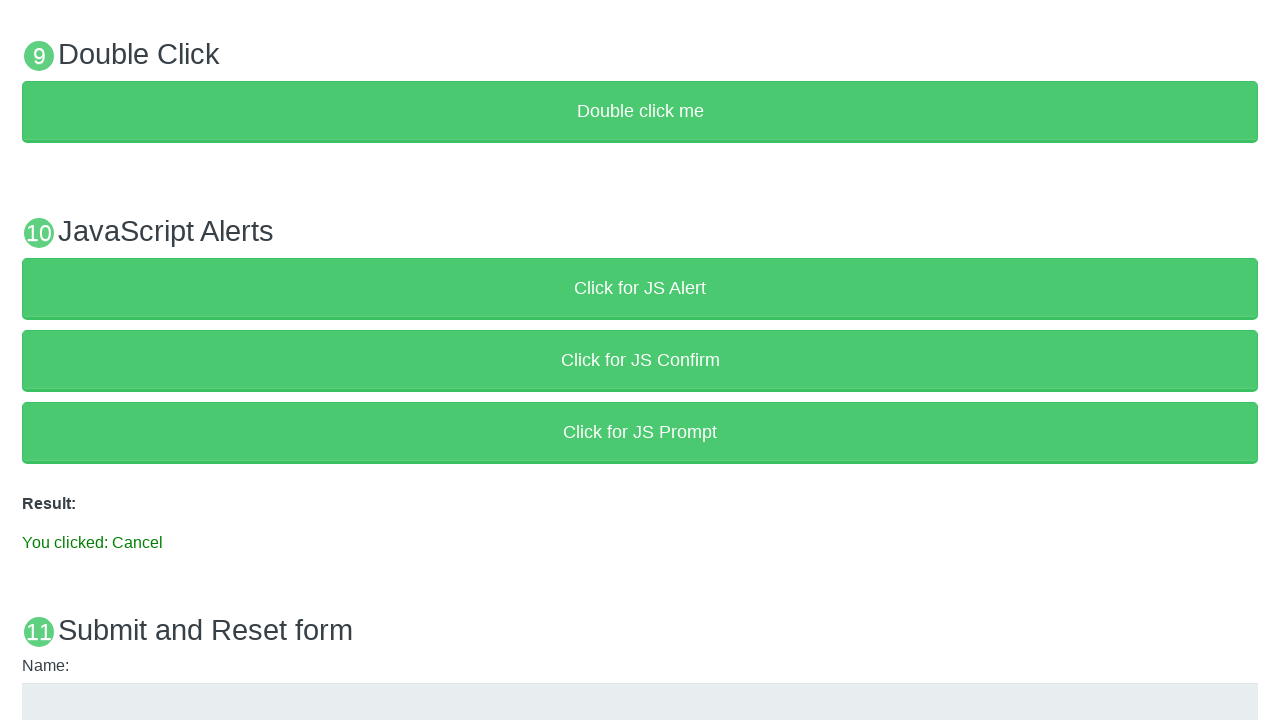

Verified that result text contains 'You clicked: Cancel'
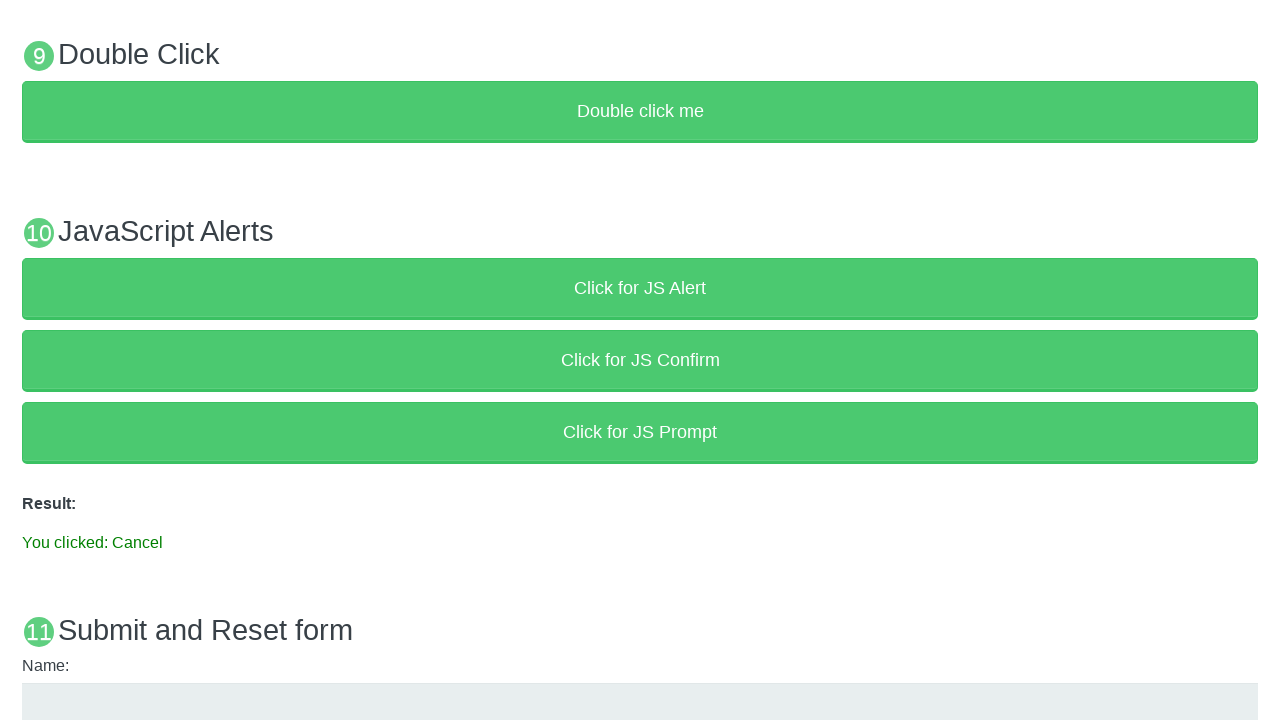

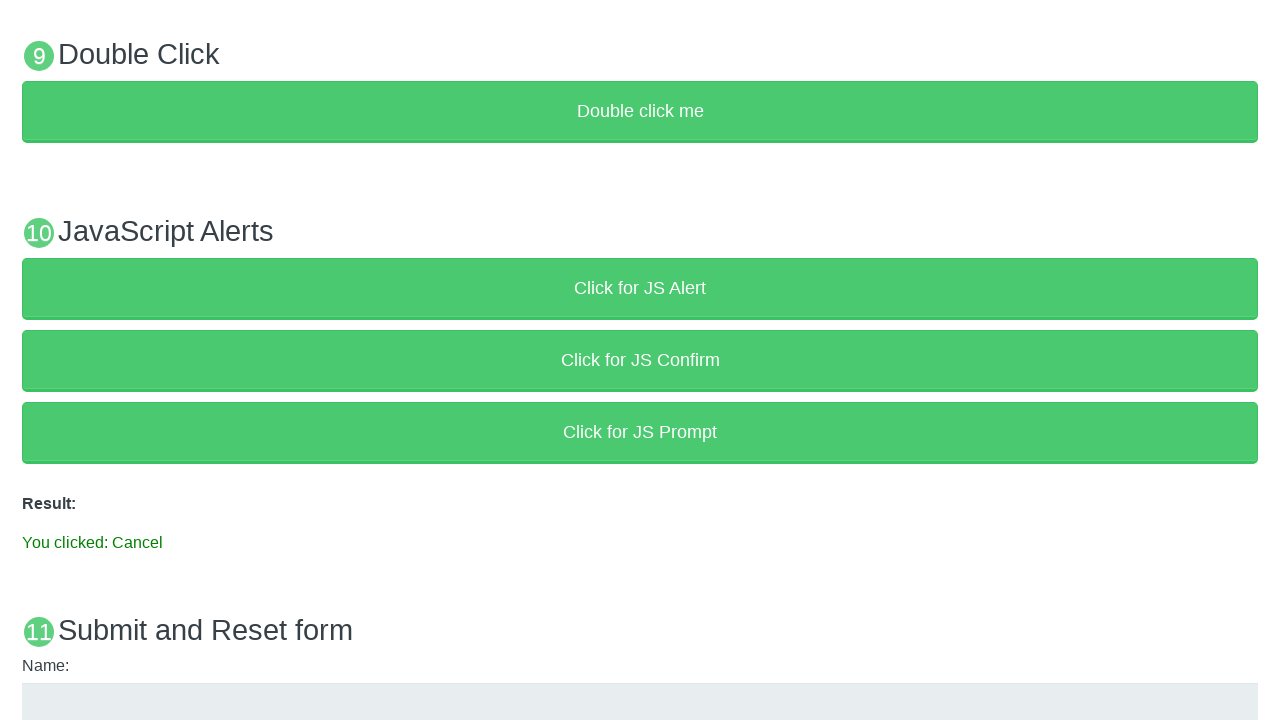